Tests the age form by entering a name and age, then submitting and verifying the result message

Starting URL: https://kristinek.github.io/site/examples/age

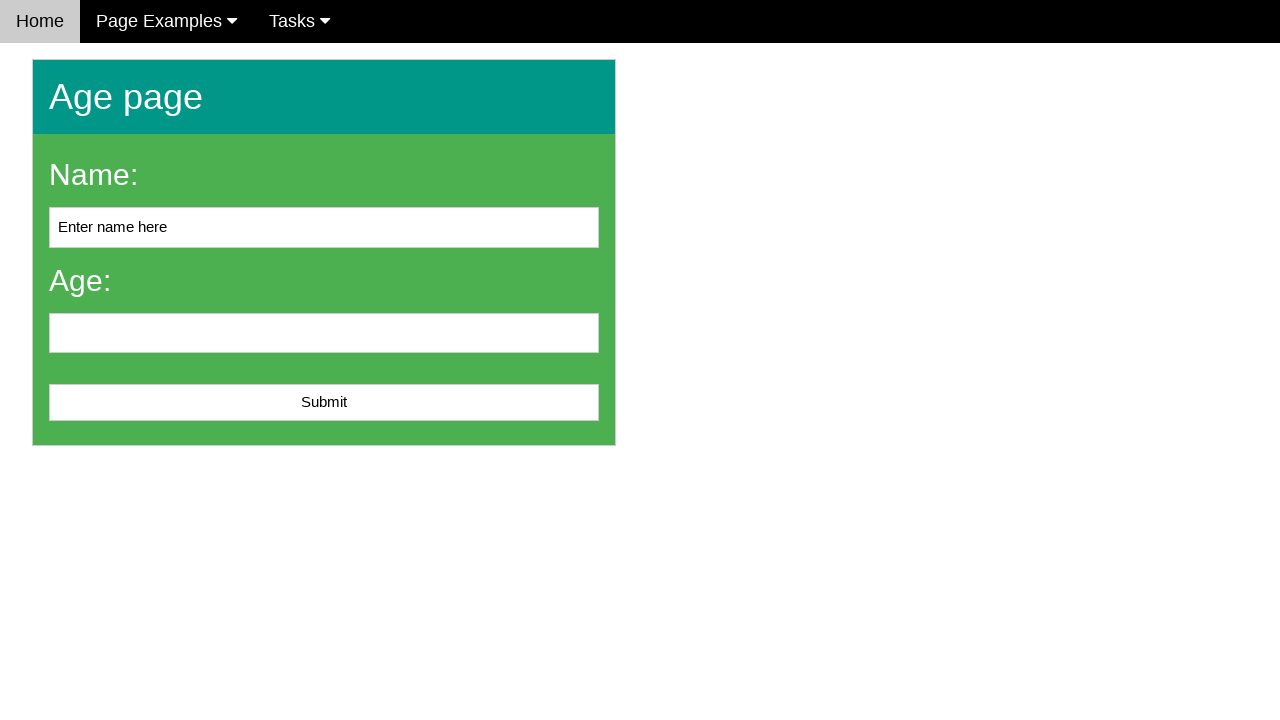

Navigated to age form page
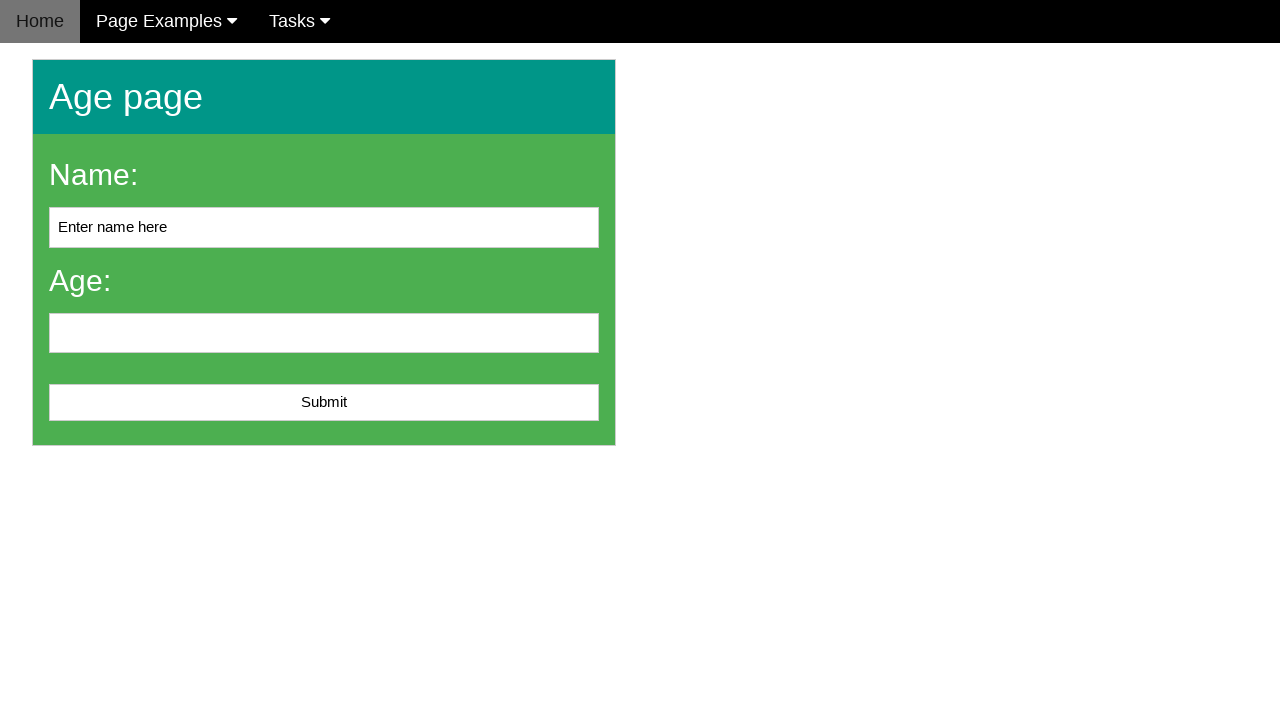

Cleared name field on #name
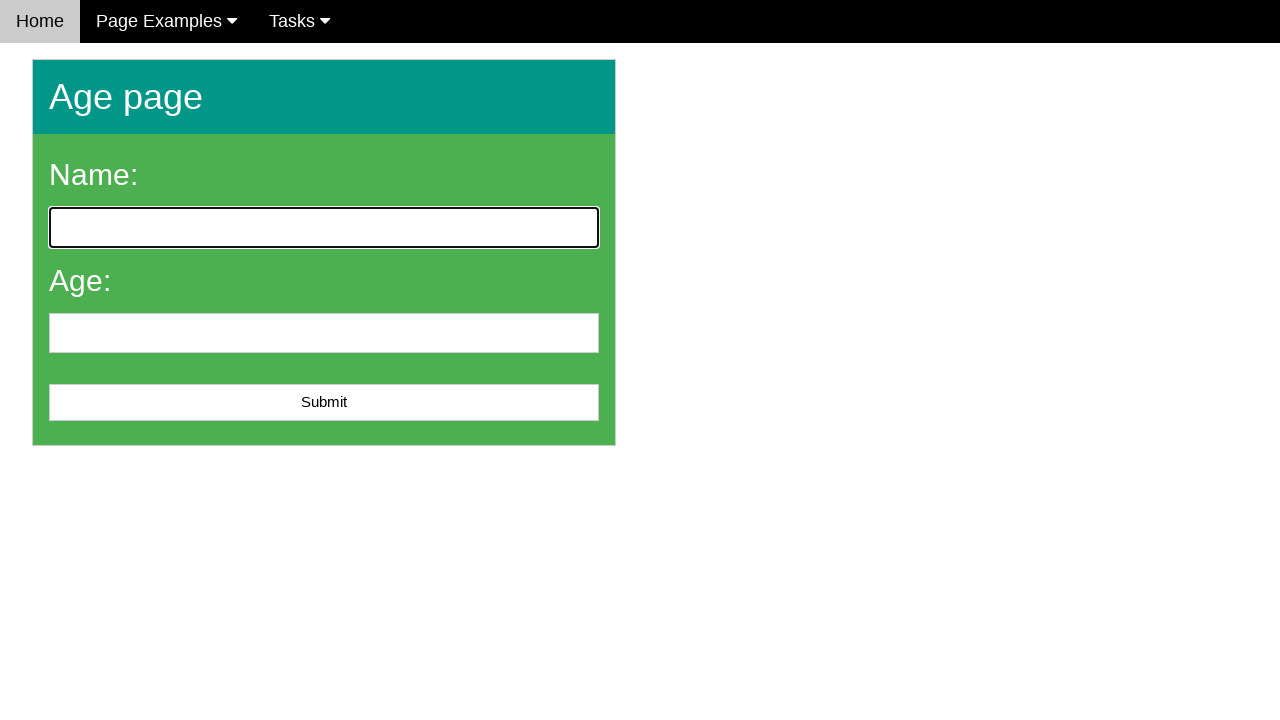

Entered 'John Smith' in name field on #name
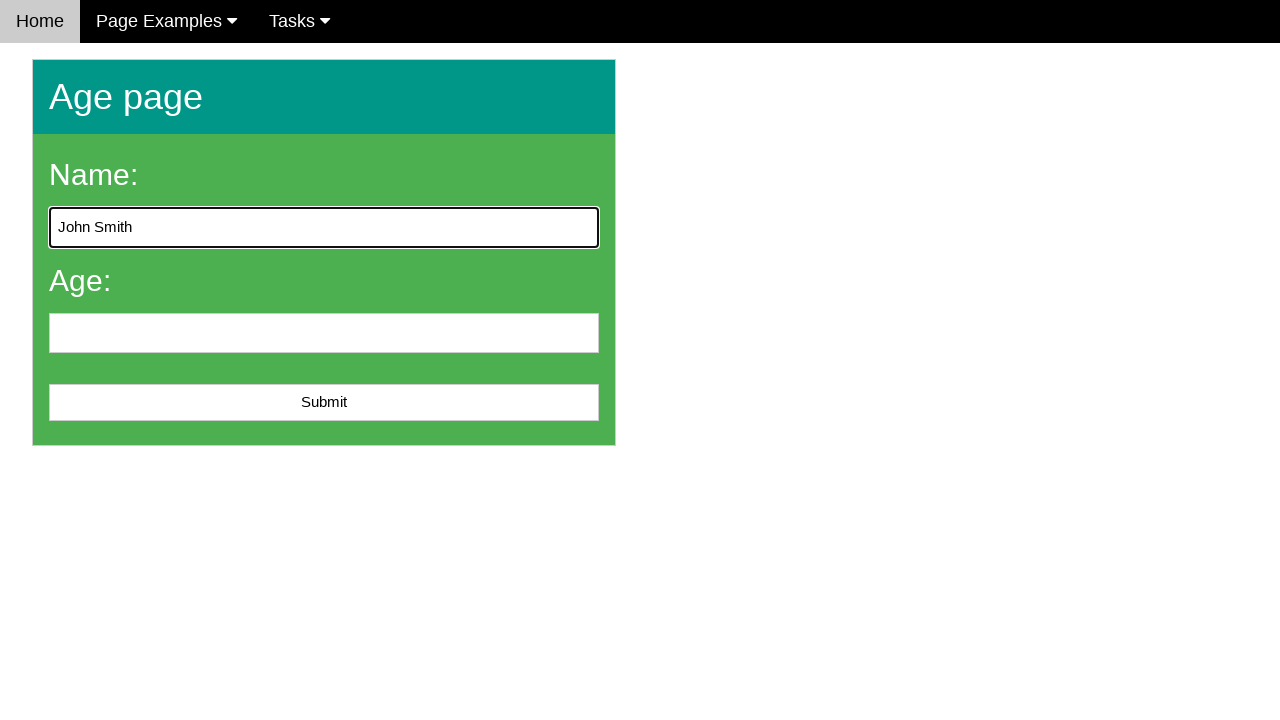

Entered '25' in age field on #age
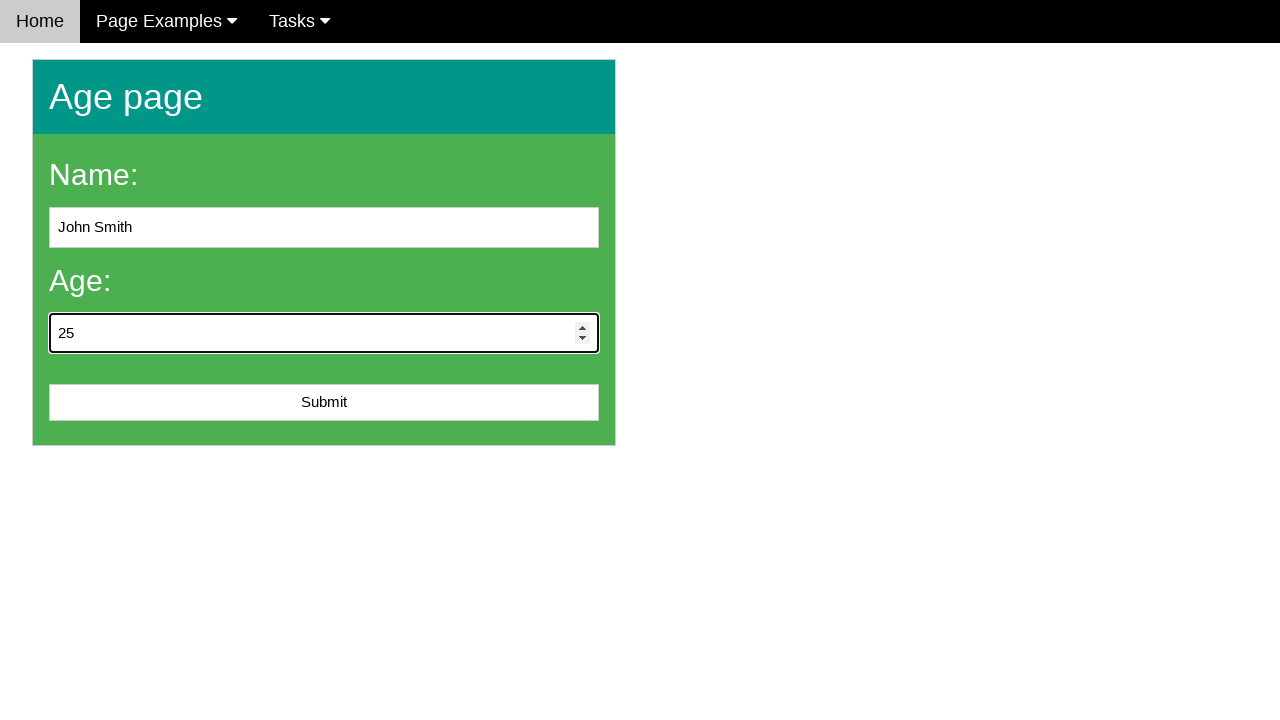

Clicked submit button at (324, 403) on #submit
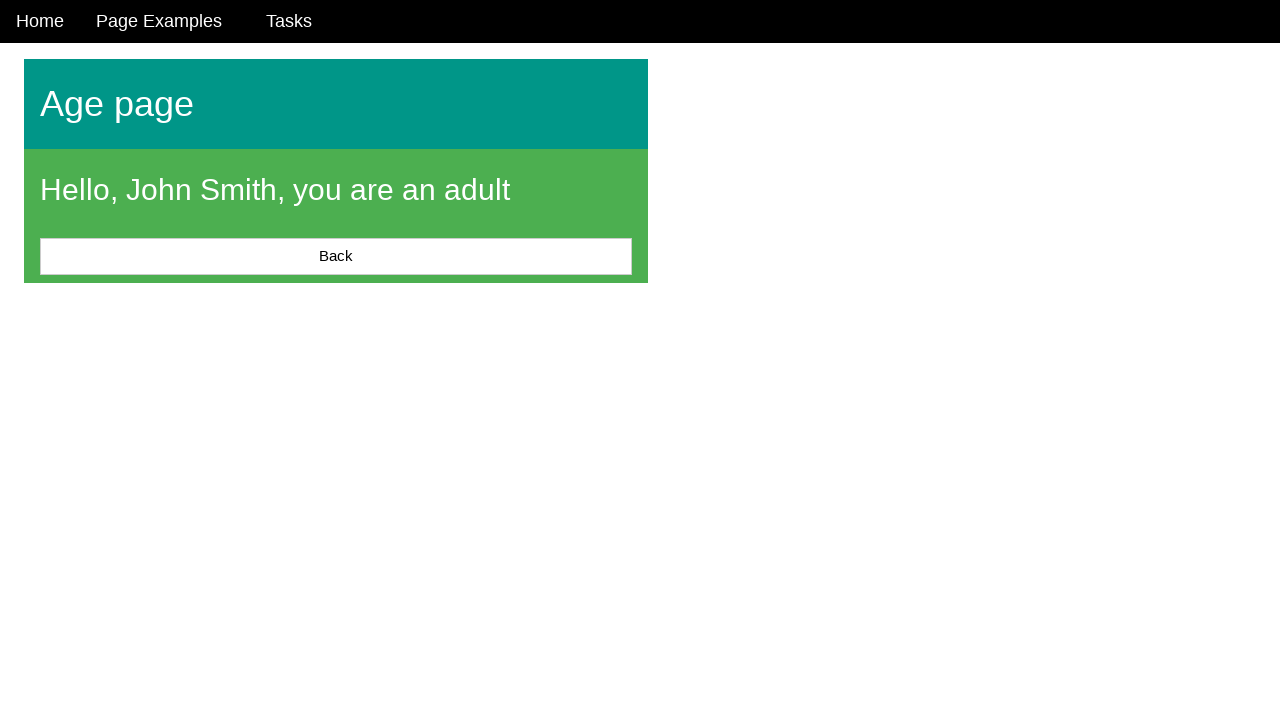

Result message displayed after form submission
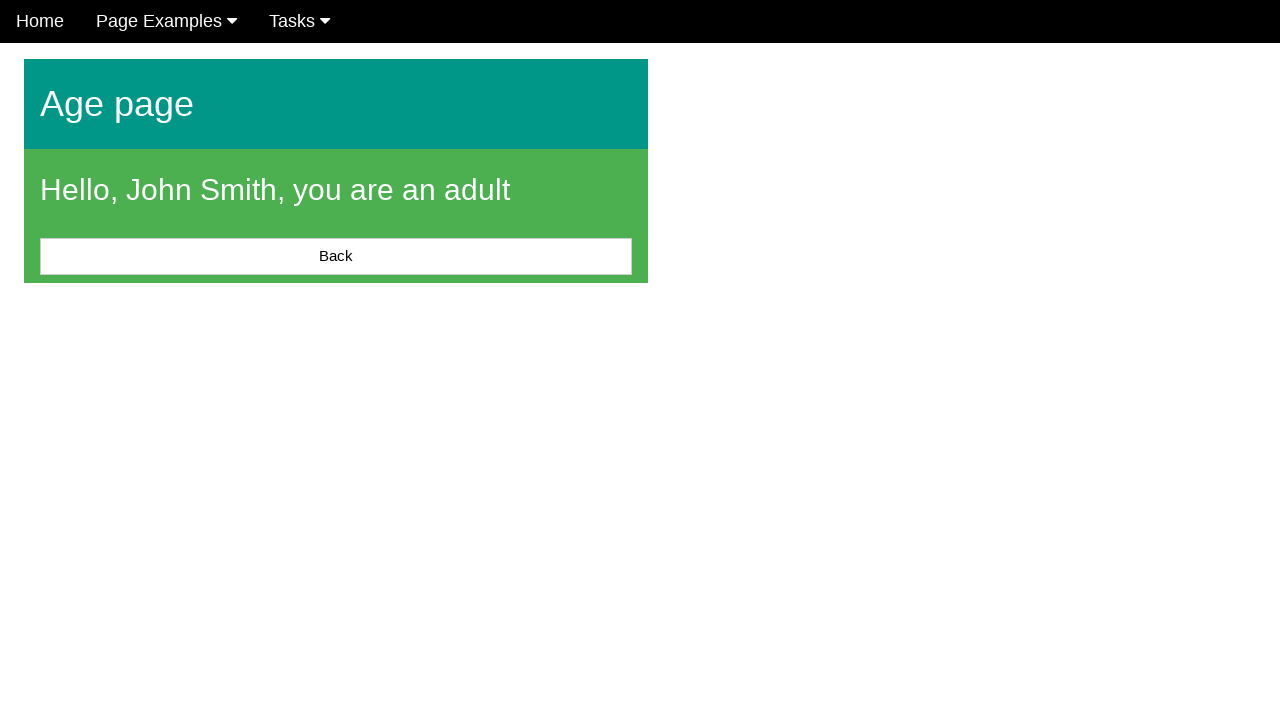

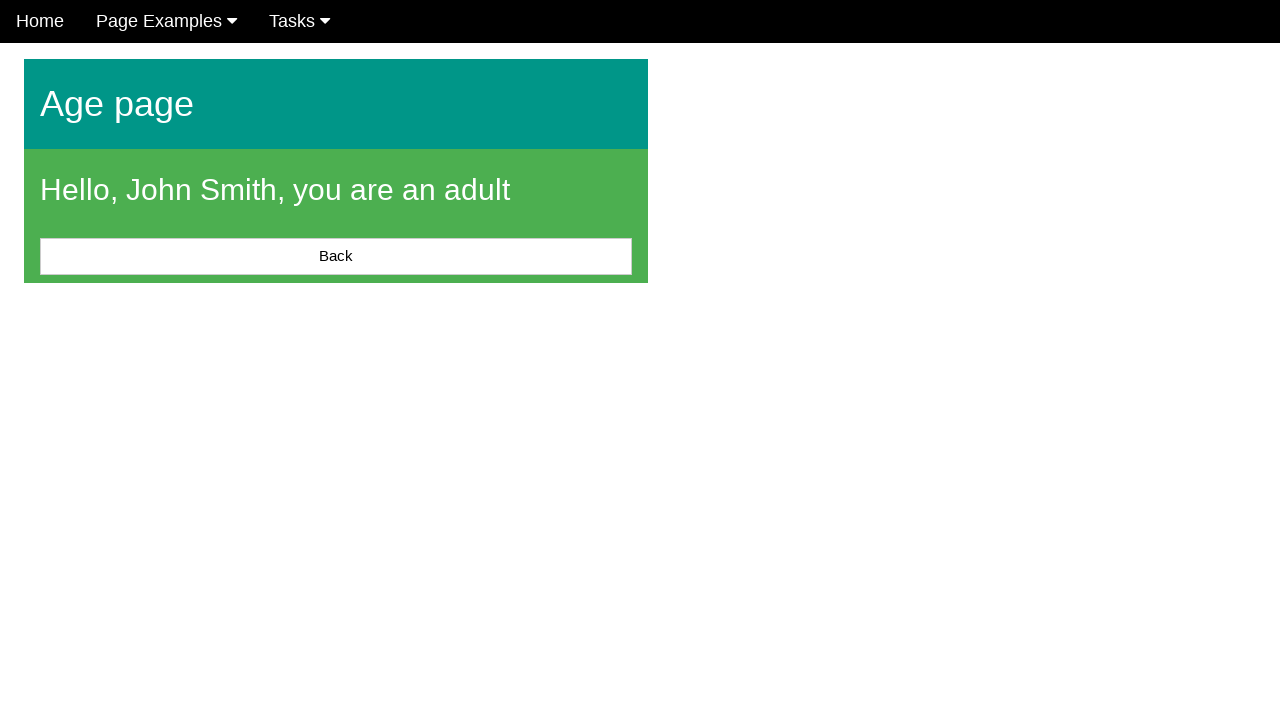